Tests drag and drop by offset functionality

Starting URL: https://demoqa.com/dragabble

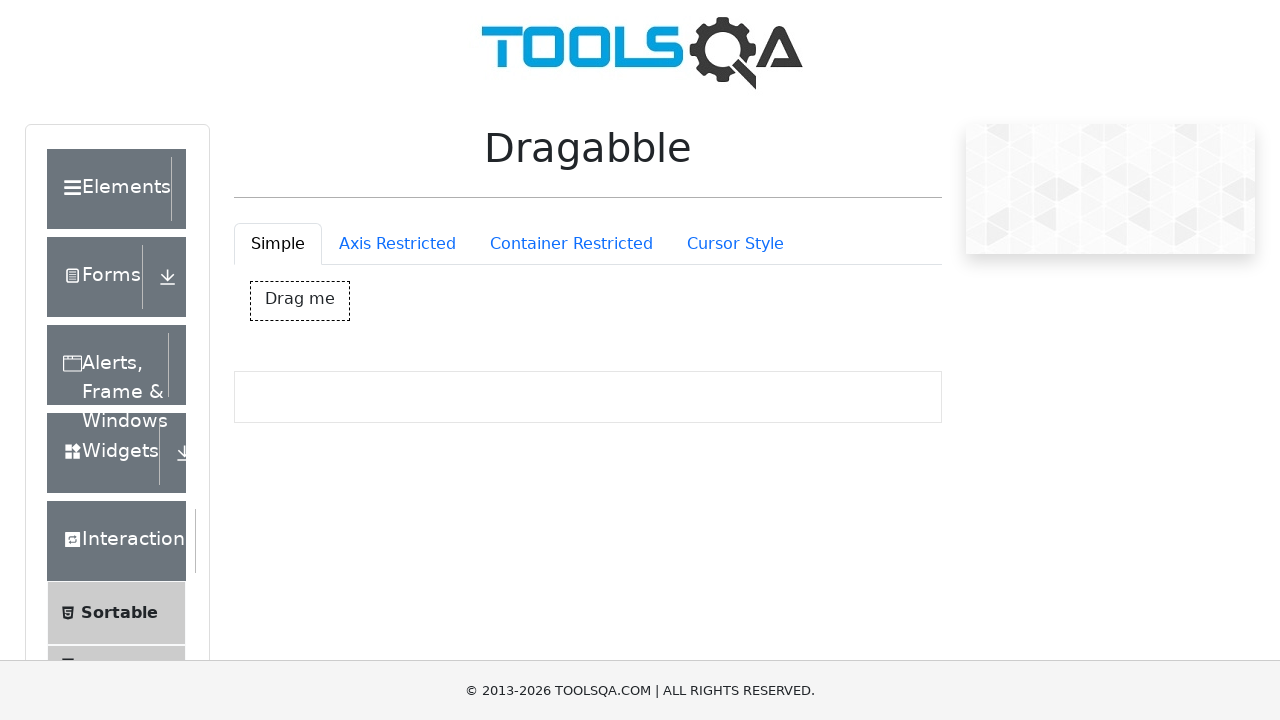

Located draggable element with text 'Drag me'
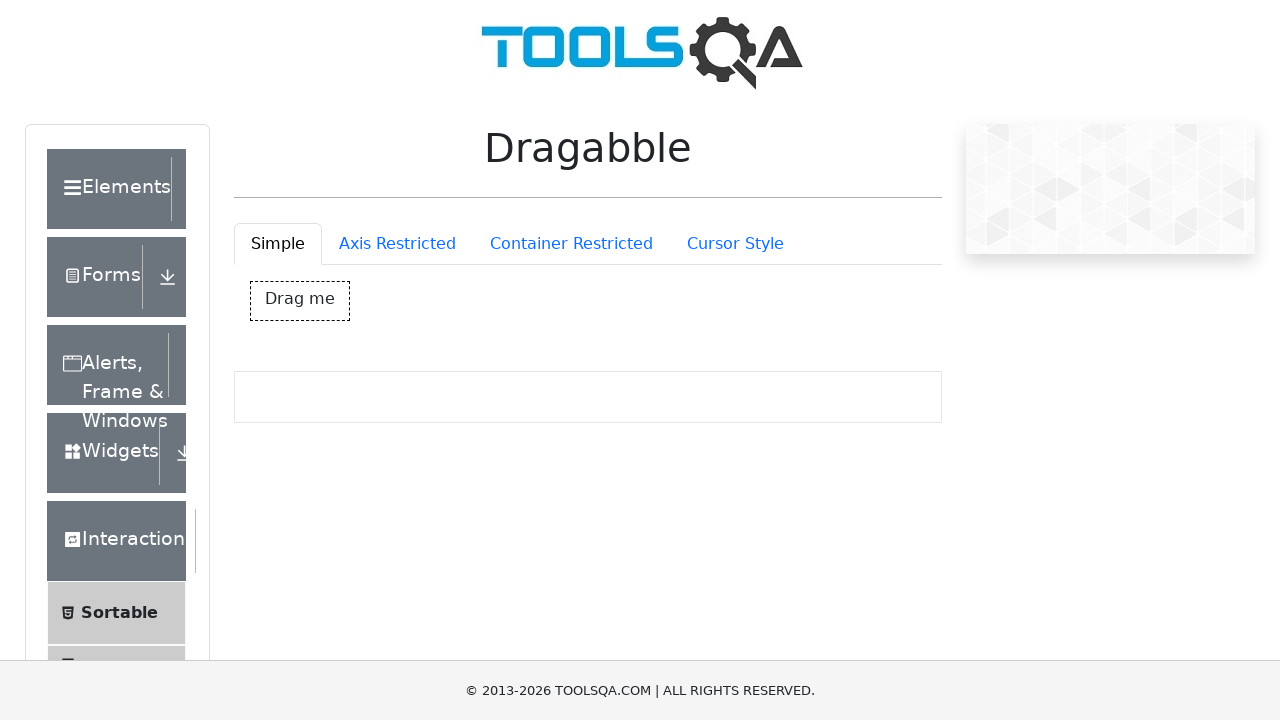

Retrieved bounding box coordinates of draggable element
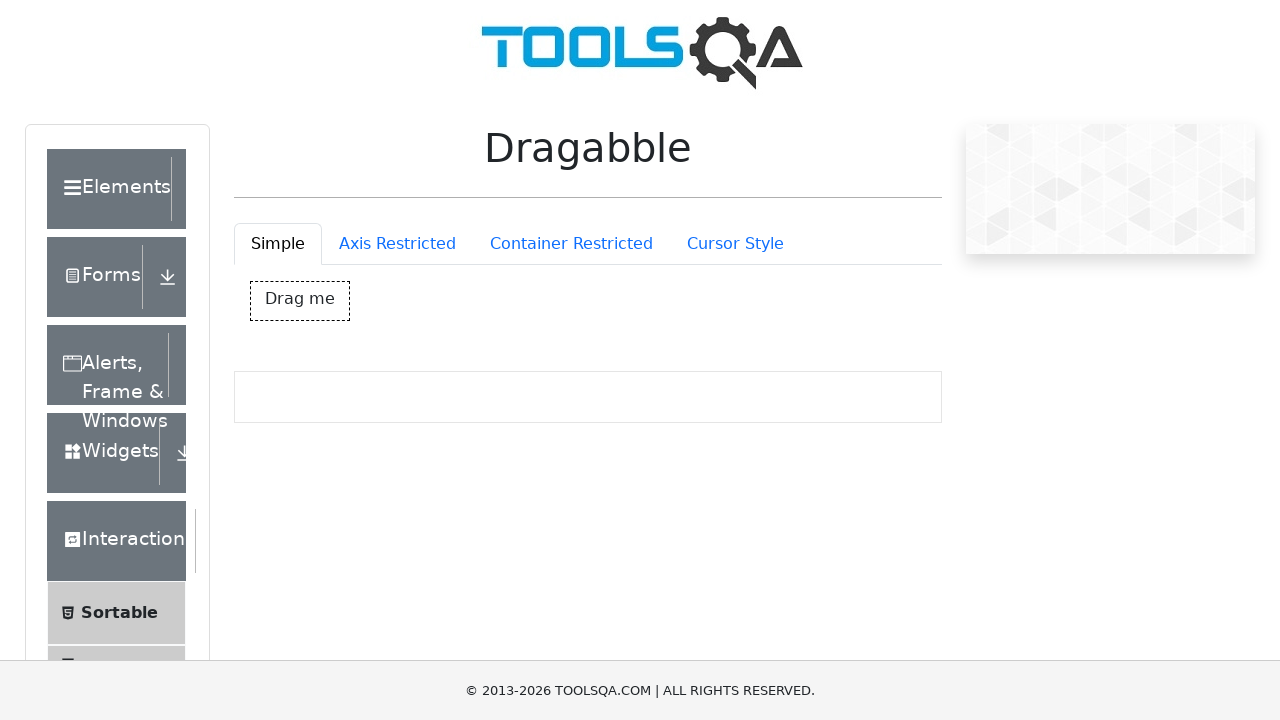

Moved mouse to center of draggable element at (640, 557)
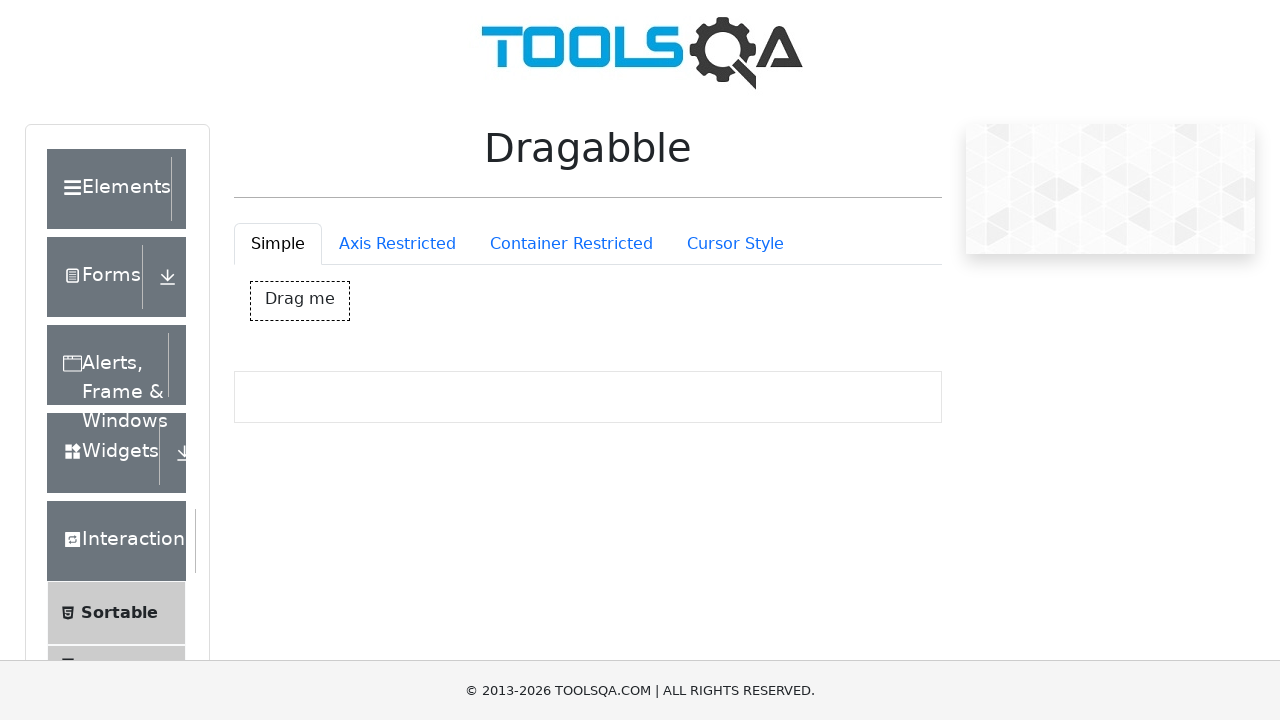

Pressed mouse button down to initiate drag at (640, 557)
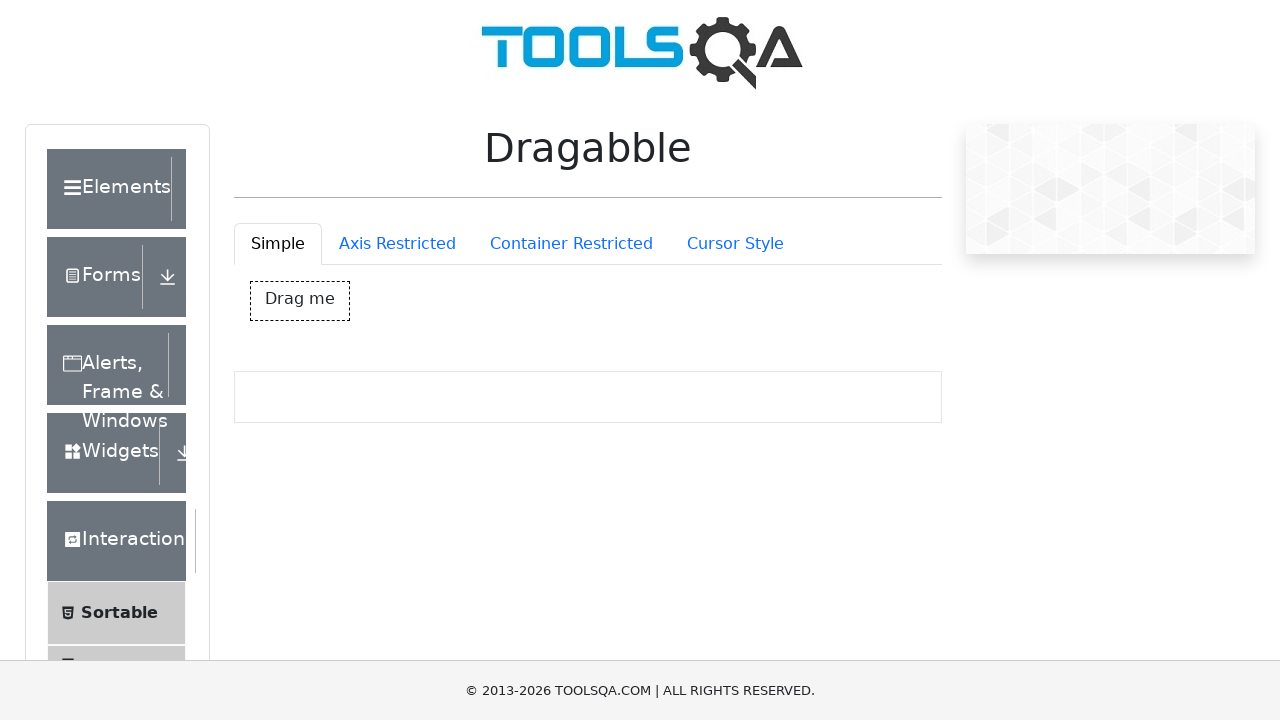

Moved mouse 100 pixels right and 100 pixels down (drag offset) at (100, 100)
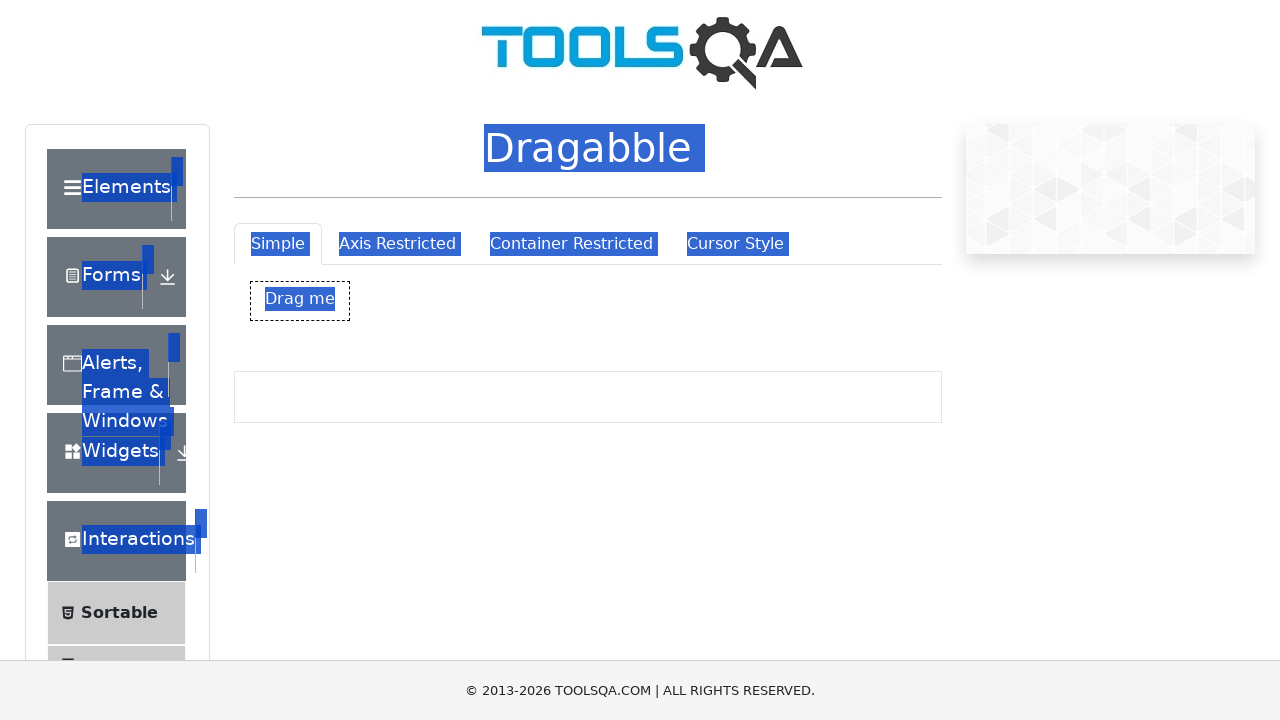

Released mouse button to complete drag and drop operation at (100, 100)
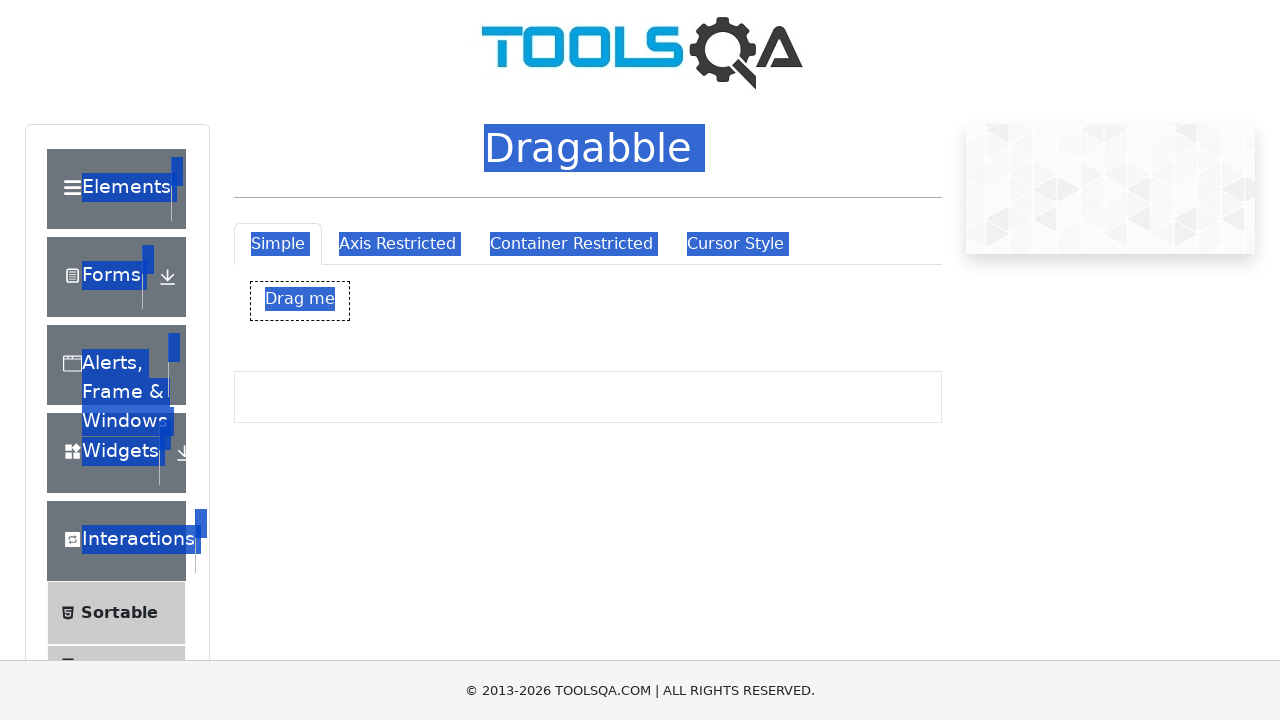

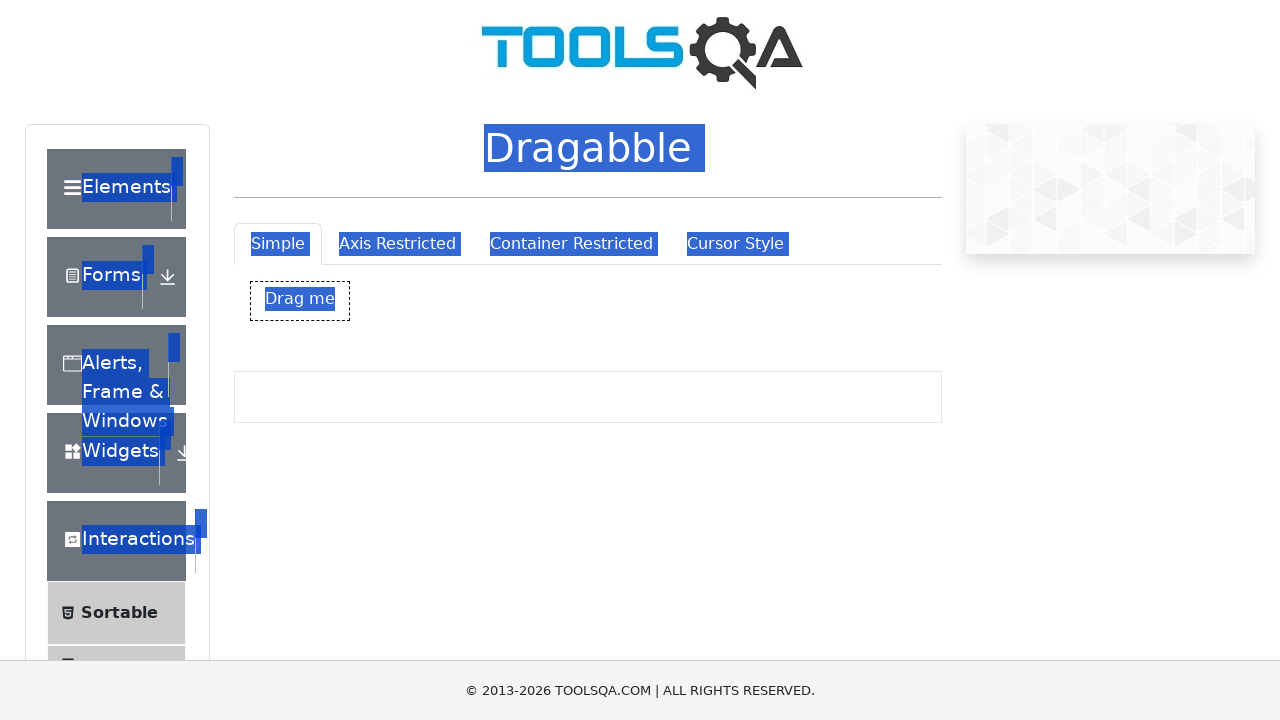